Opens a test automation practice page, maximizes the window, and clicks on a Wikipedia icon element

Starting URL: https://testautomationpractice.blogspot.com/

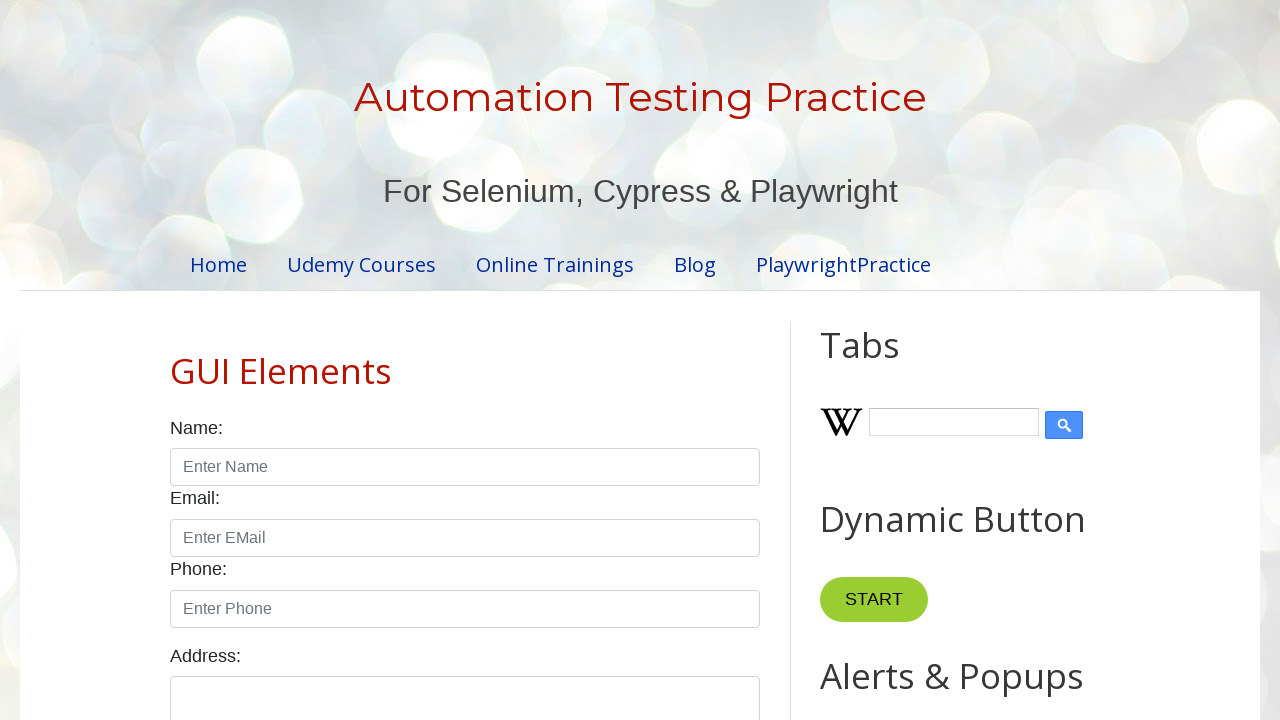

Clicked on Wikipedia icon element at (842, 424) on img.wikipedia-icon
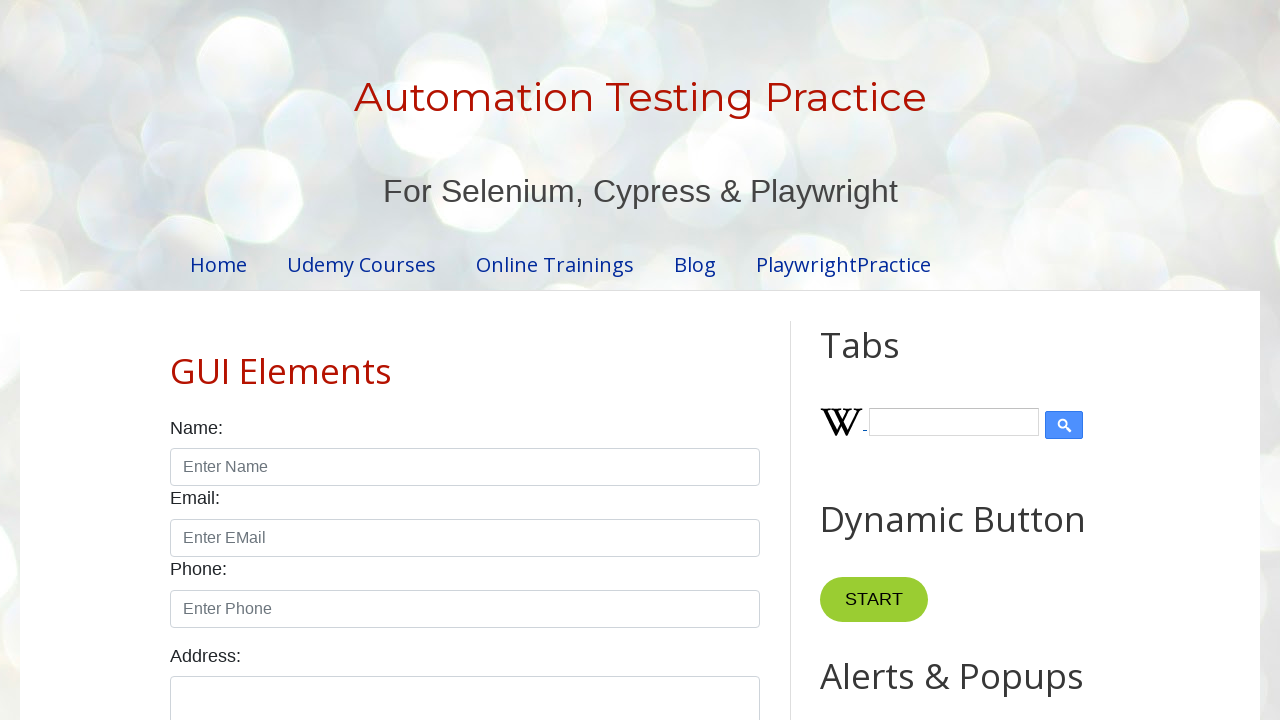

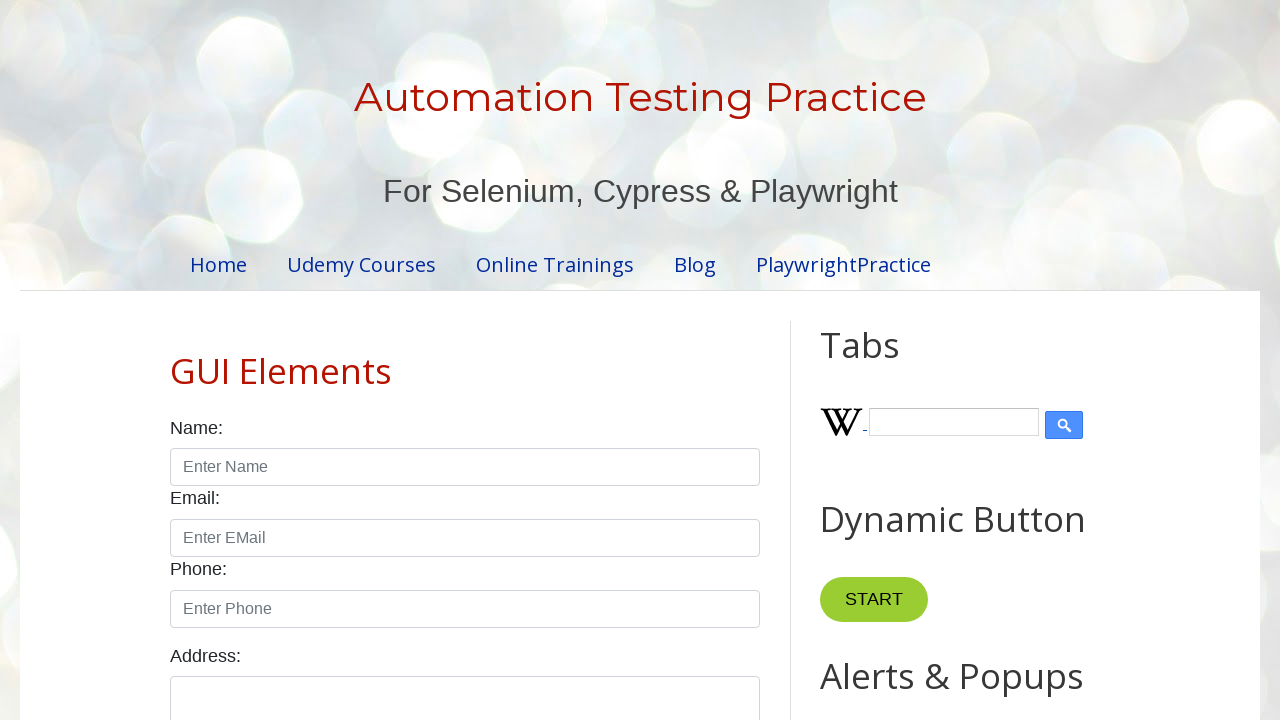